Tests static dropdown functionality by selecting options using different selection methods (by index, by visible text, and by value)

Starting URL: https://rahulshettyacademy.com/dropdownsPractise/

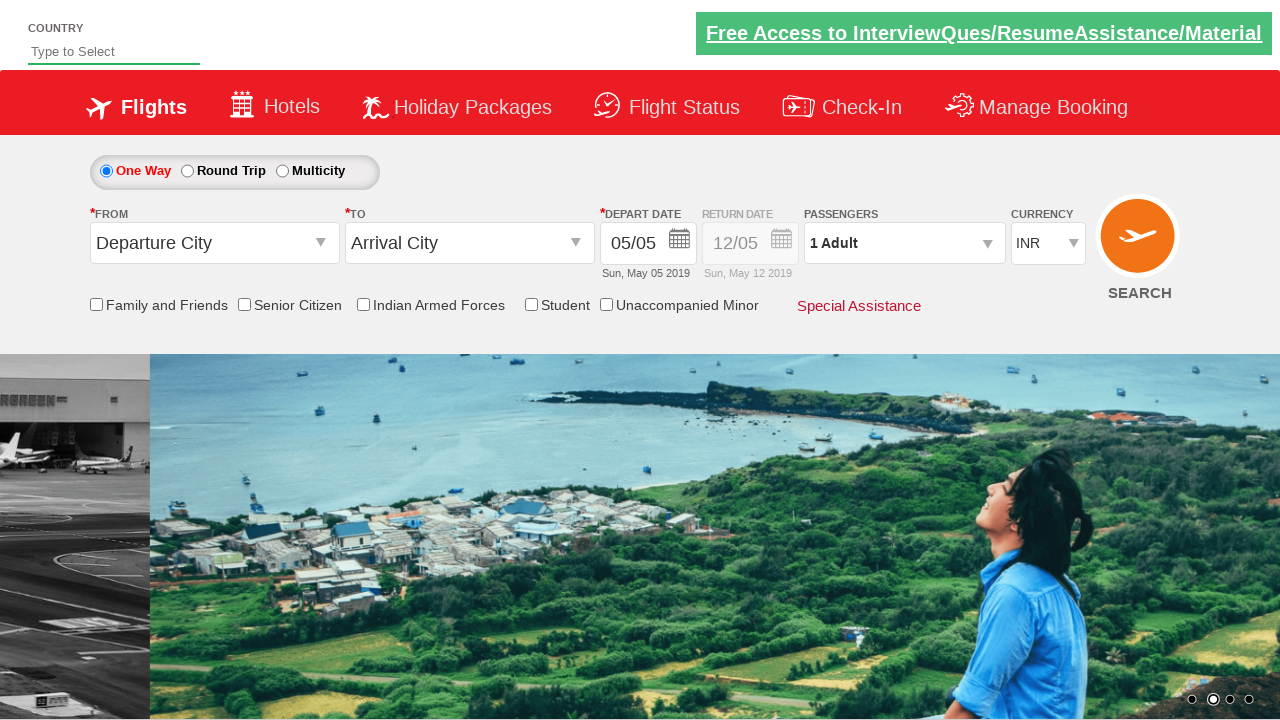

Navigated to dropdowns practice page
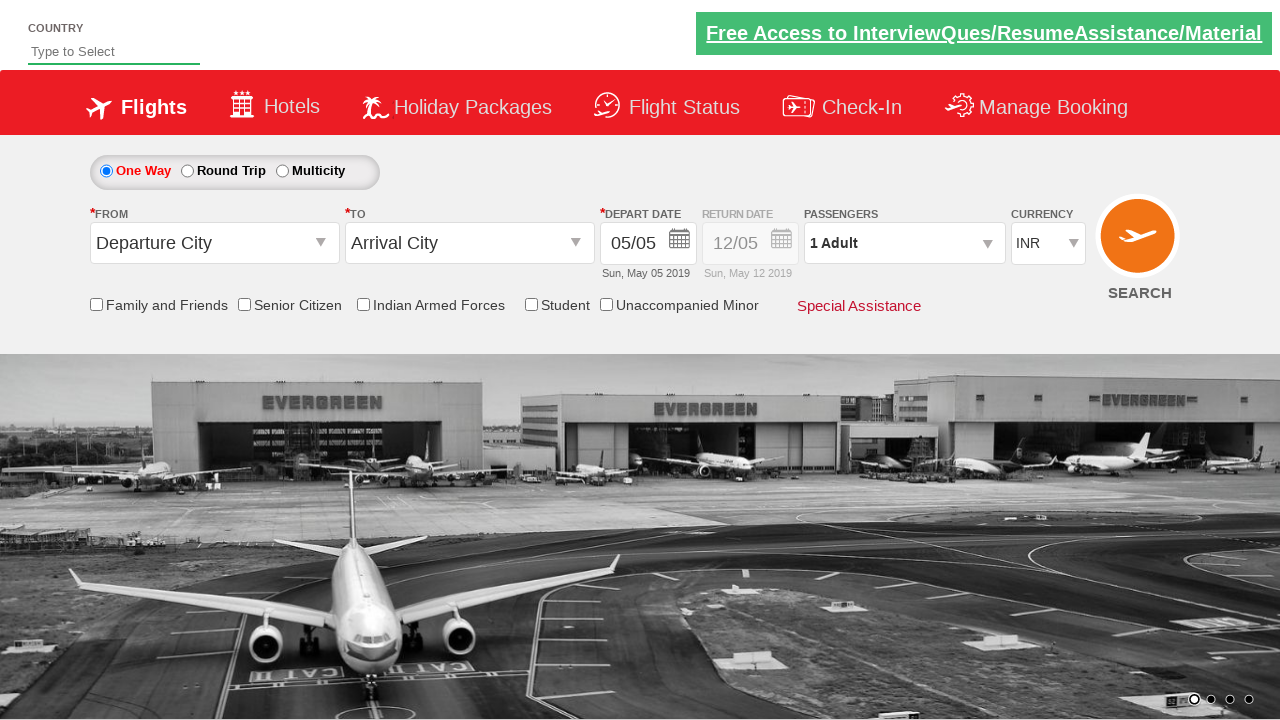

Clicked on currency dropdown to open it at (1048, 244) on #ctl00_mainContent_DropDownListCurrency
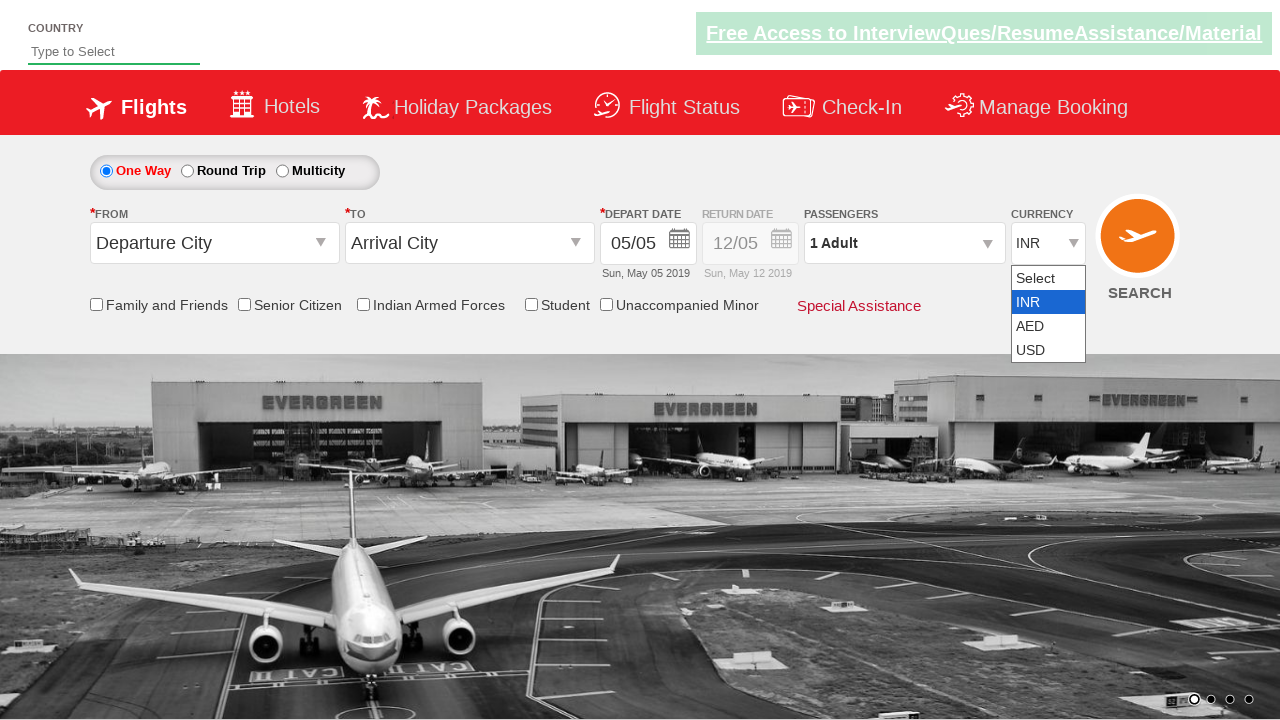

Selected dropdown option by index 3 (4th option) on #ctl00_mainContent_DropDownListCurrency
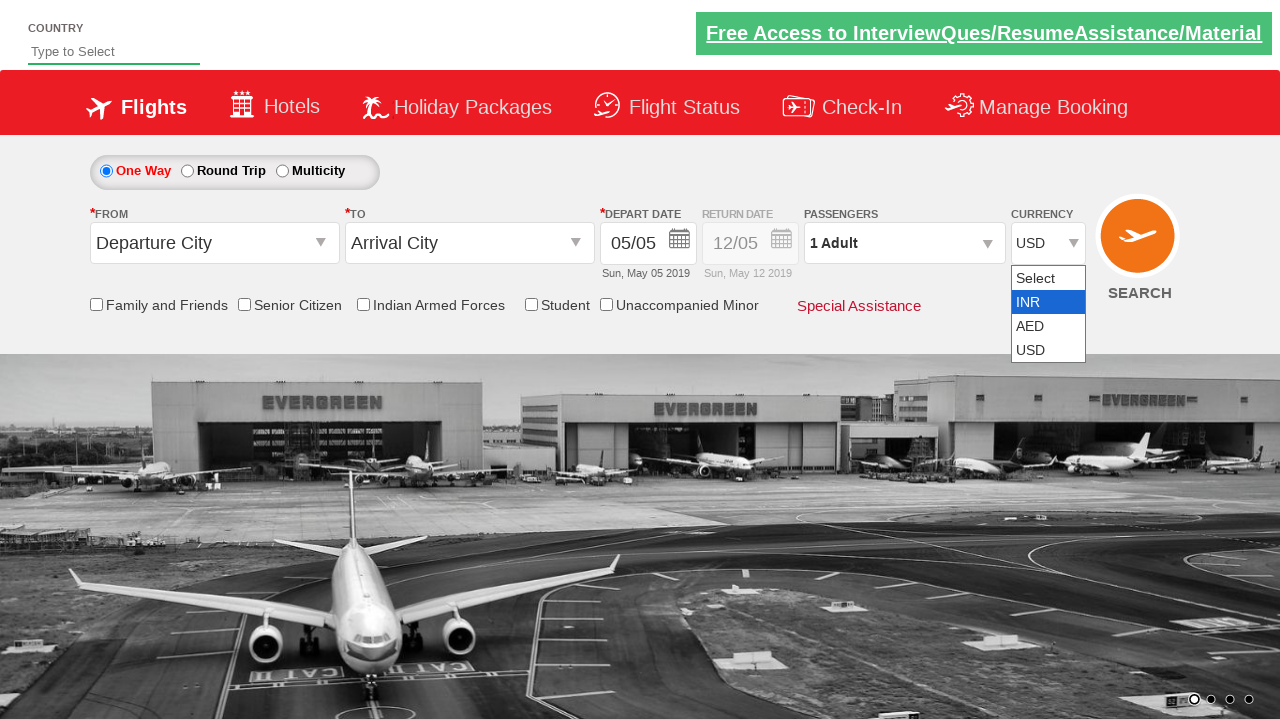

Selected dropdown option by visible text 'AED' on #ctl00_mainContent_DropDownListCurrency
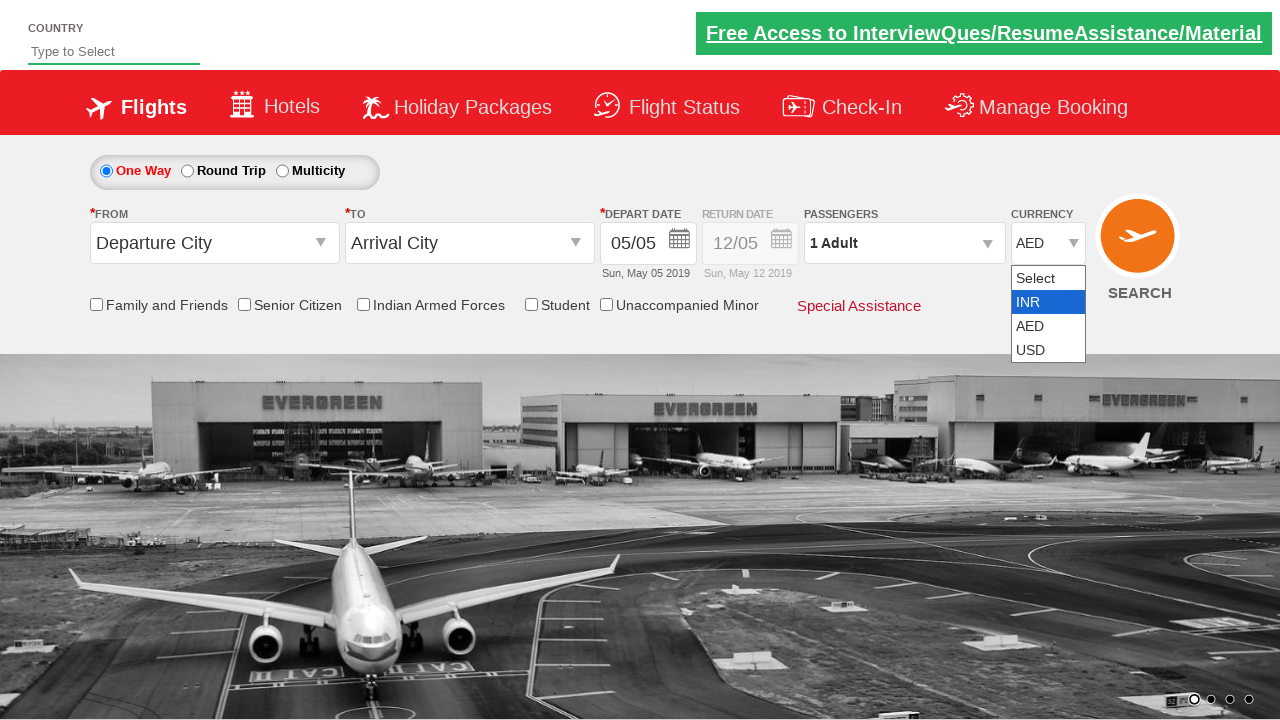

Selected dropdown option by value 'INR' on #ctl00_mainContent_DropDownListCurrency
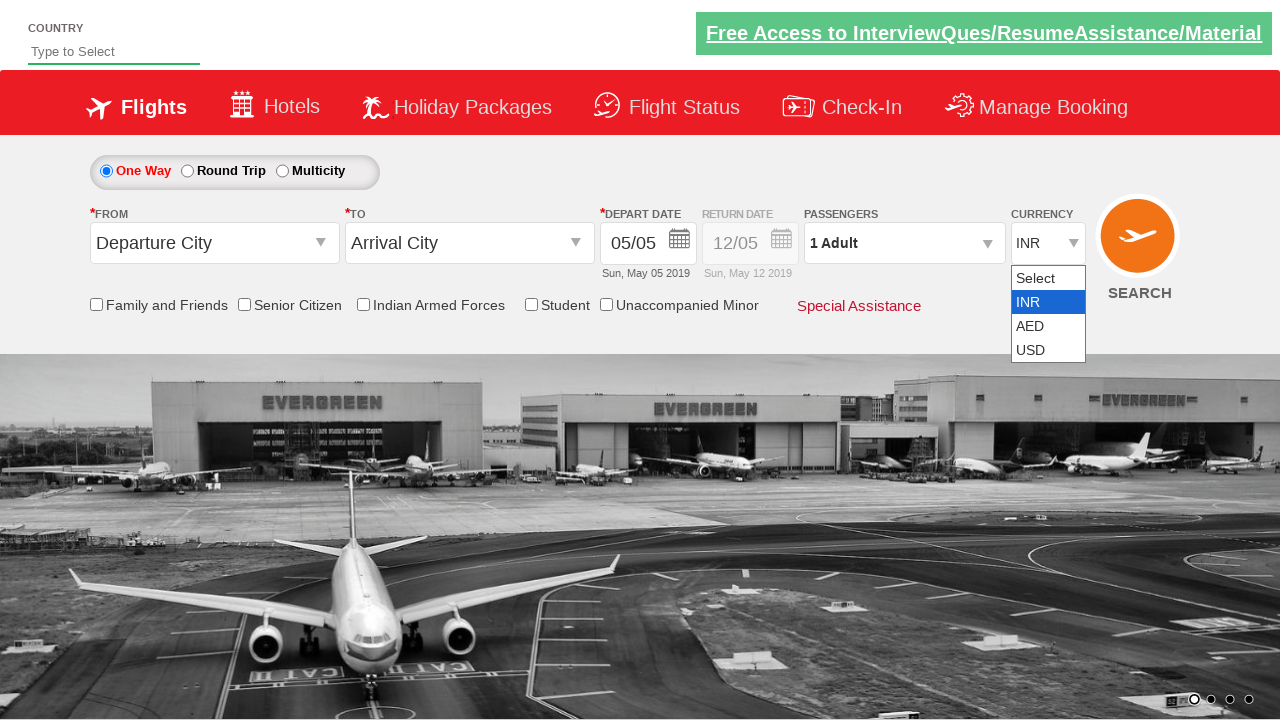

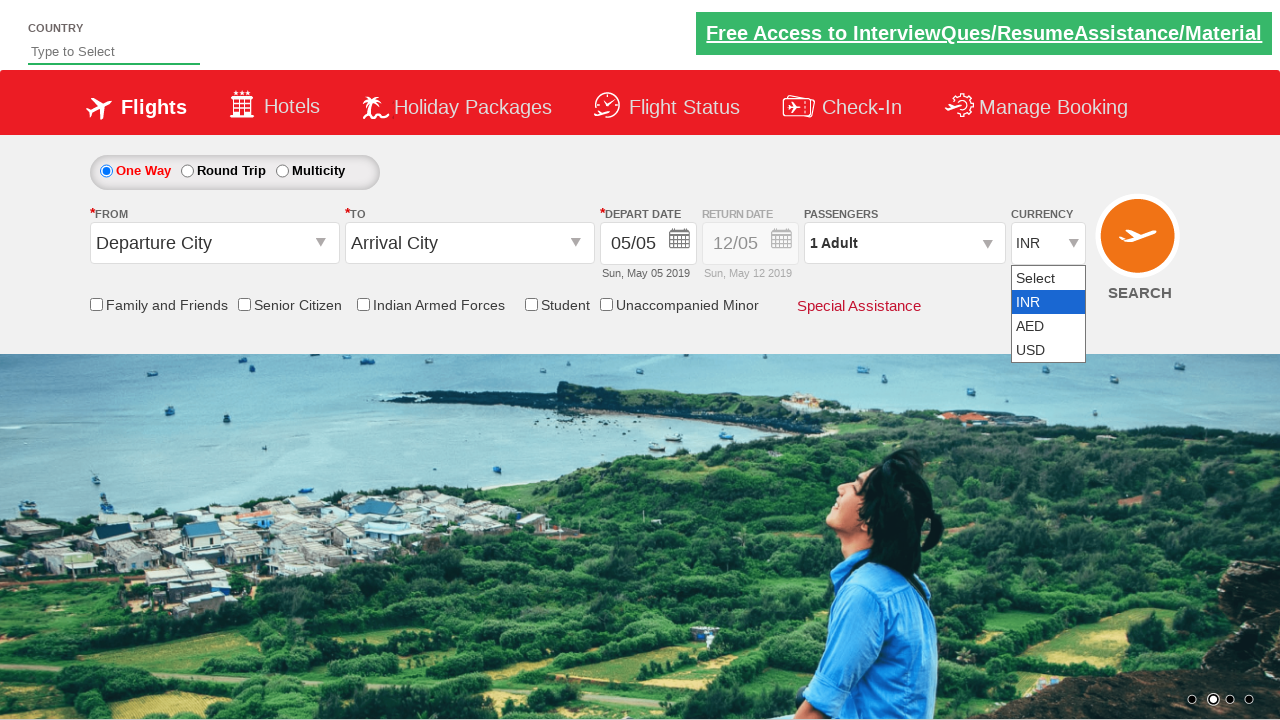